Tests navigating via a dynamically calculated link text, then fills out a form with first name, last name, city, and country fields before submitting.

Starting URL: http://suninjuly.github.io/find_link_text

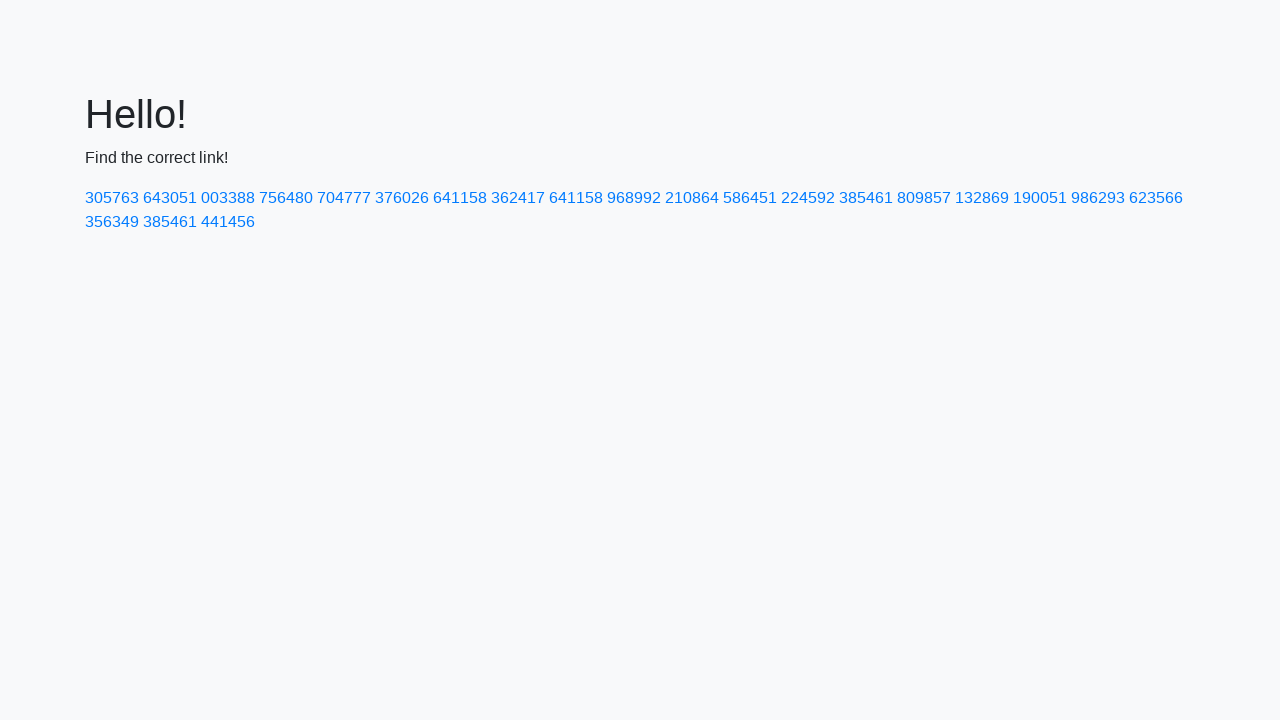

Clicked dynamically calculated link with text '224592' at (808, 198) on text=224592
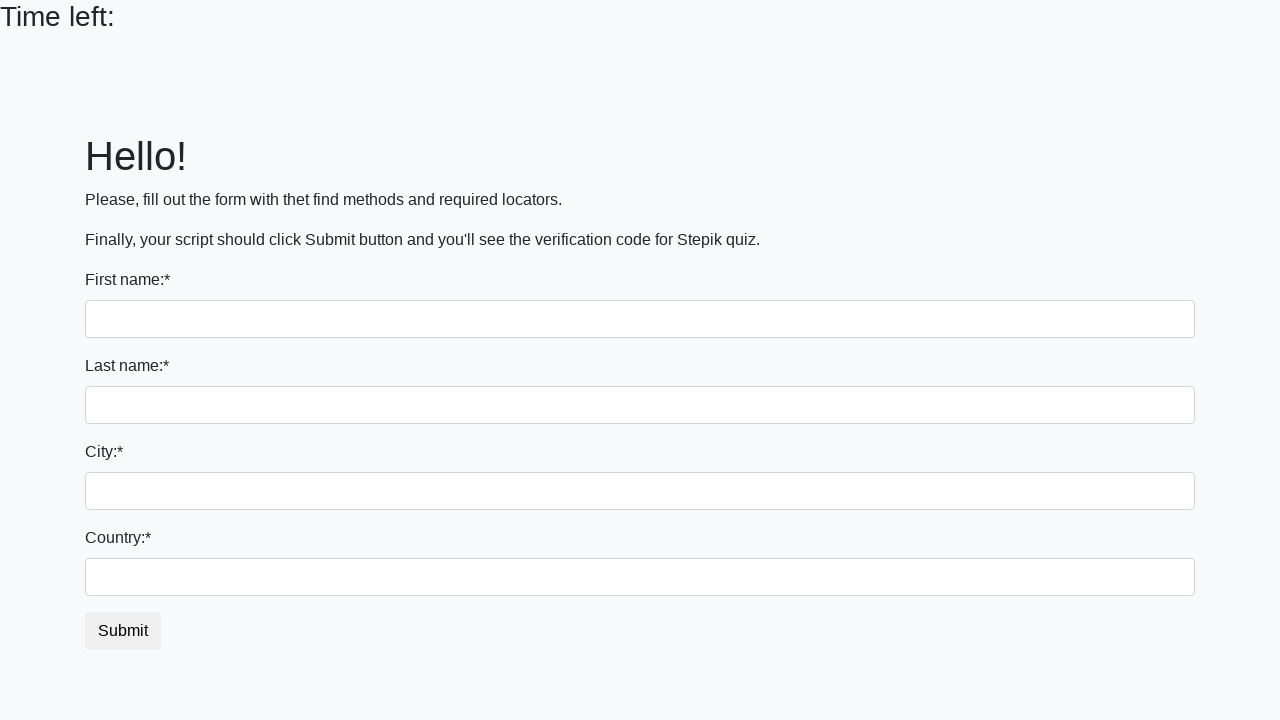

Filled first name field with 'Ivan' on input
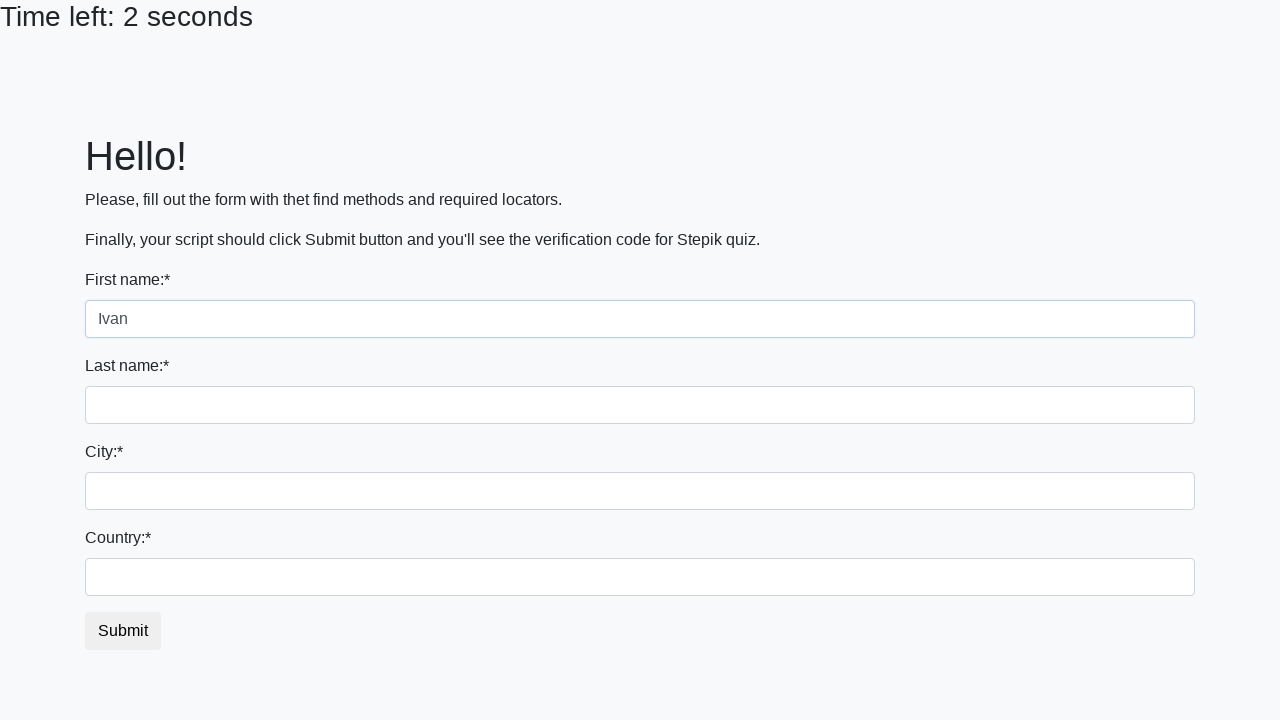

Filled last name field with 'Petrov' on input[name='last_name']
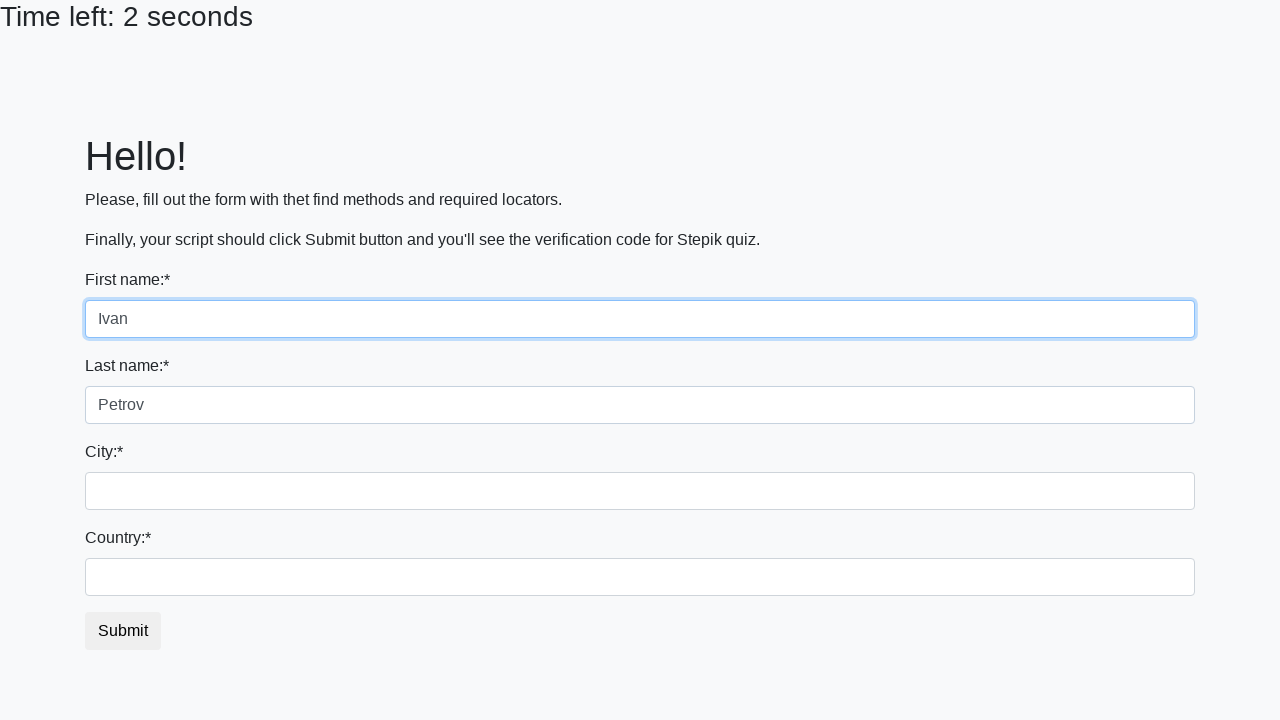

Filled city field with 'Smolensk' on .form-control.city
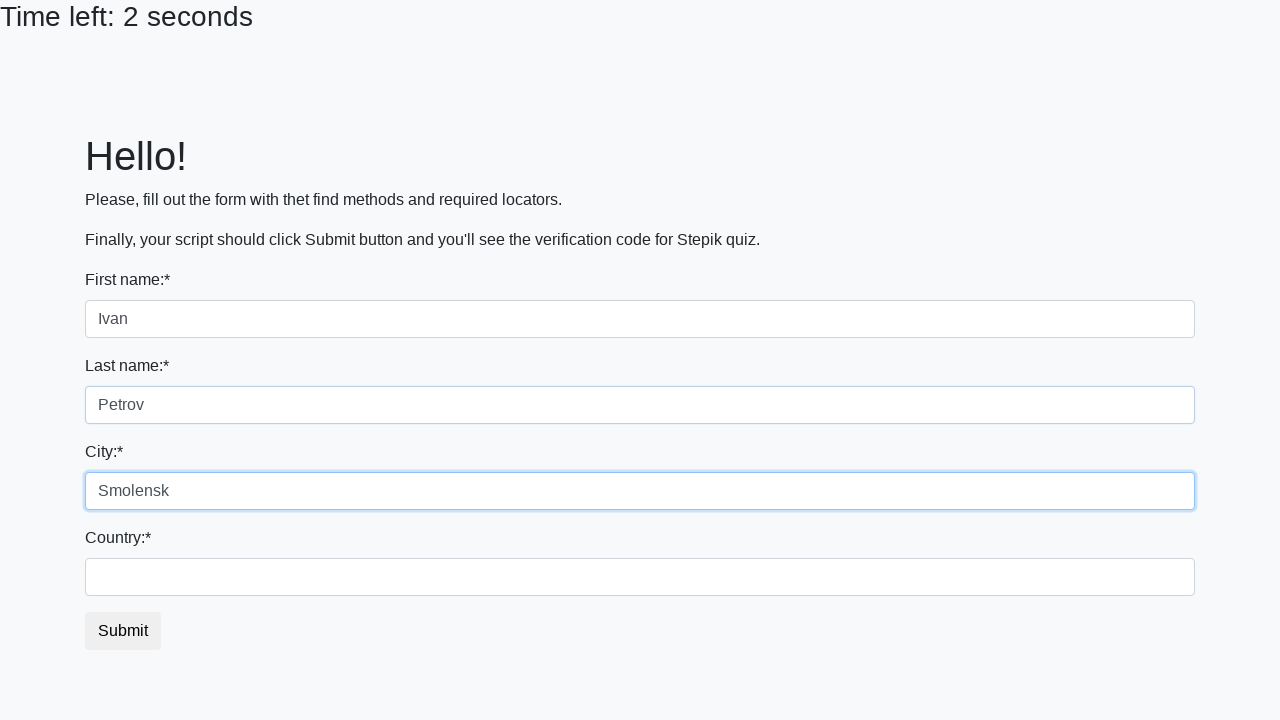

Filled country field with 'Russia' on #country
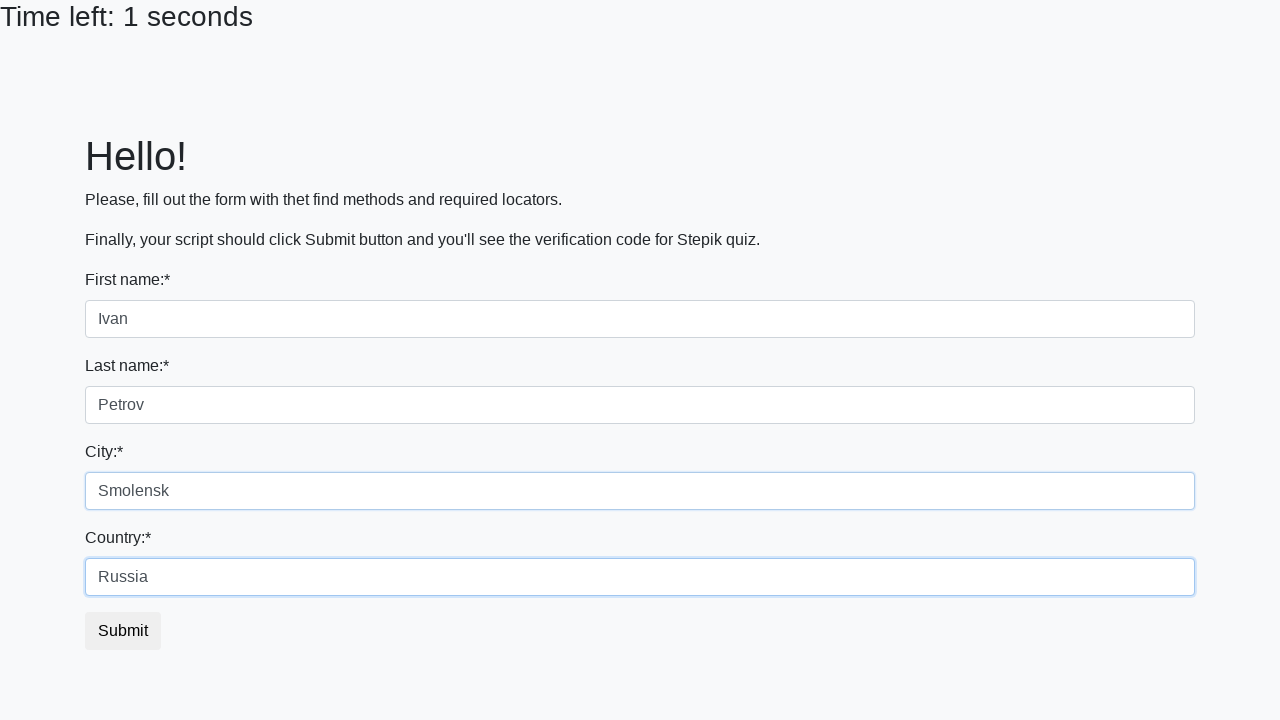

Clicked submit button to submit the form at (123, 631) on button.btn
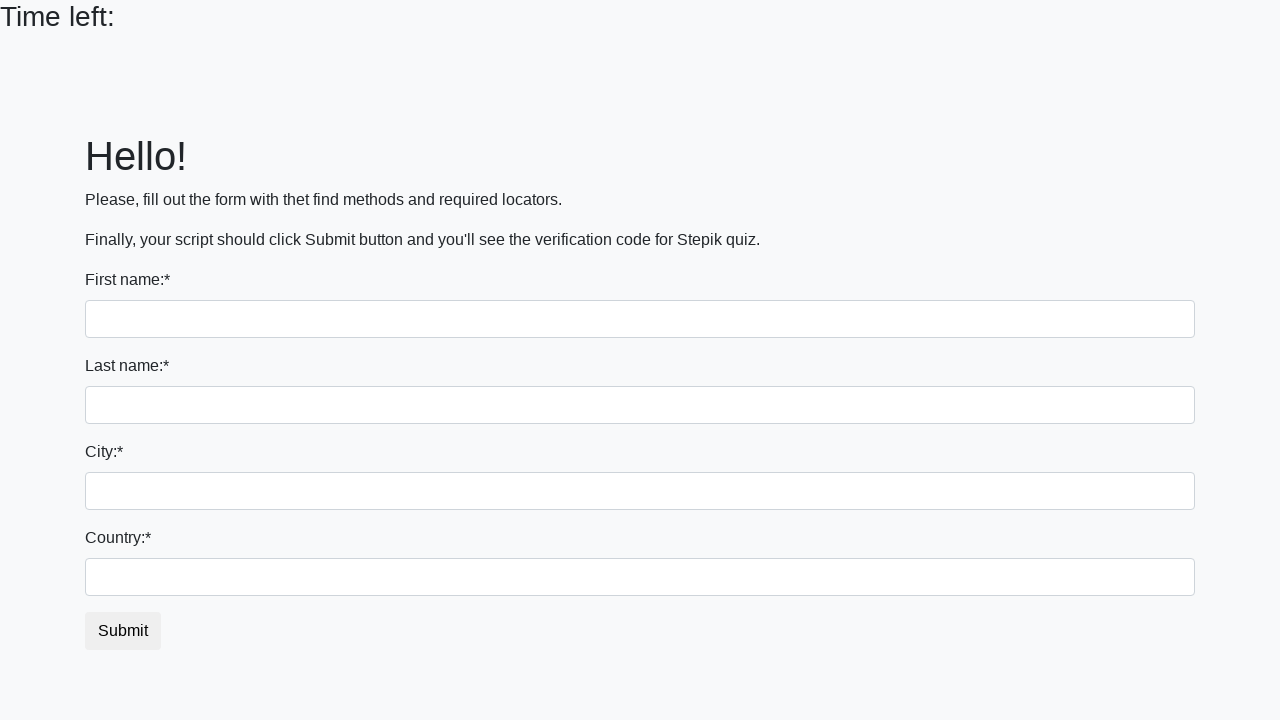

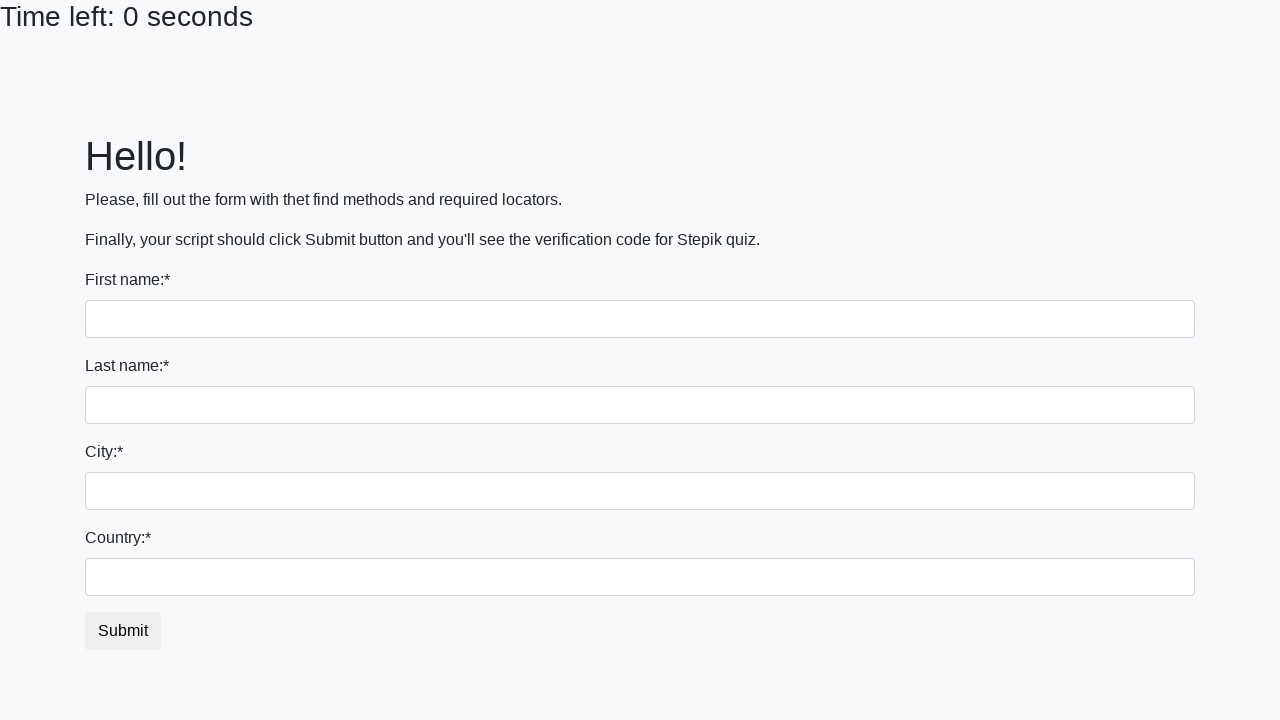